Navigates to a homepage and retrieves the page title and current URL

Starting URL: https://acctabootcamp.github.io/site/index2.html

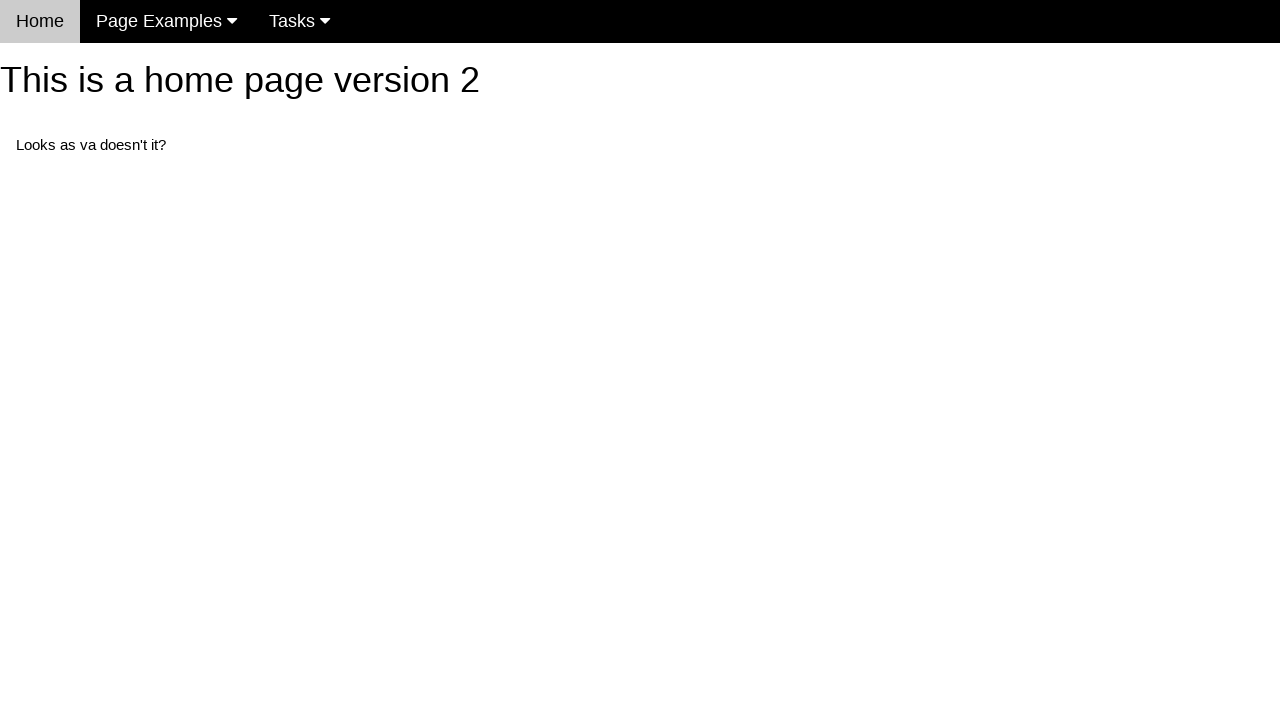

Navigated to homepage at https://acctabootcamp.github.io/site/index2.html
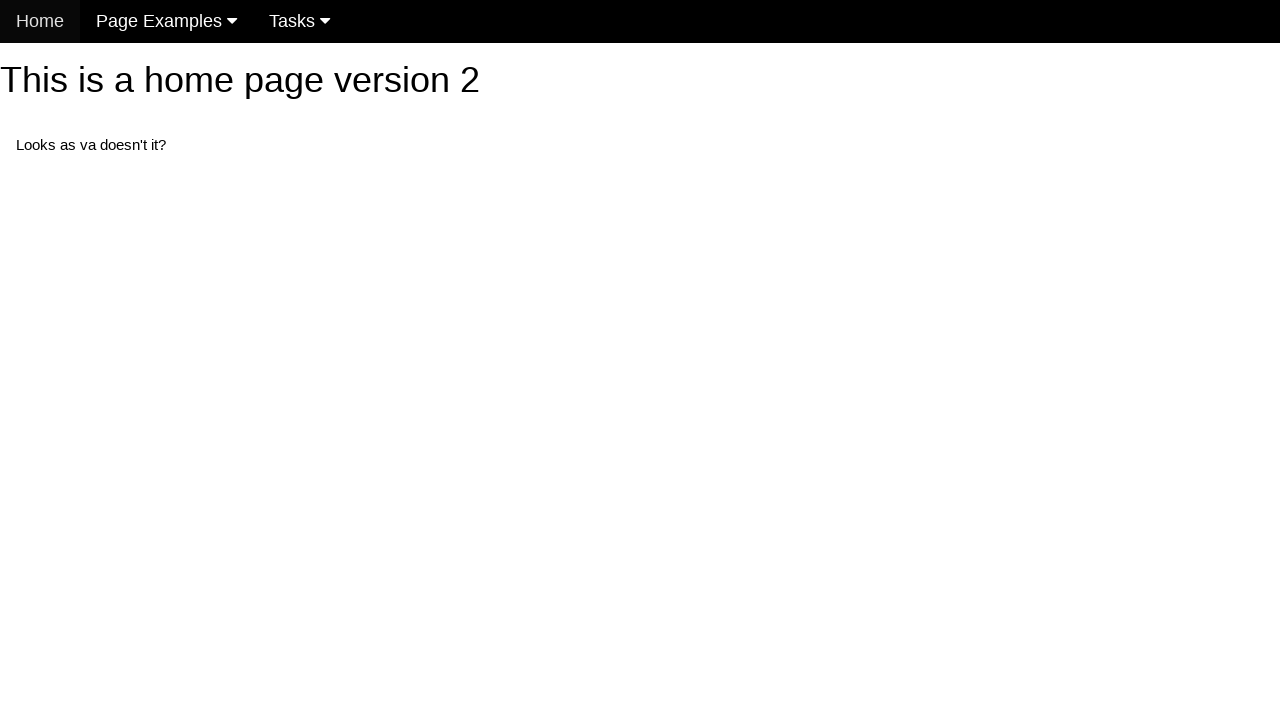

Retrieved page title: Home Page for this site version 2
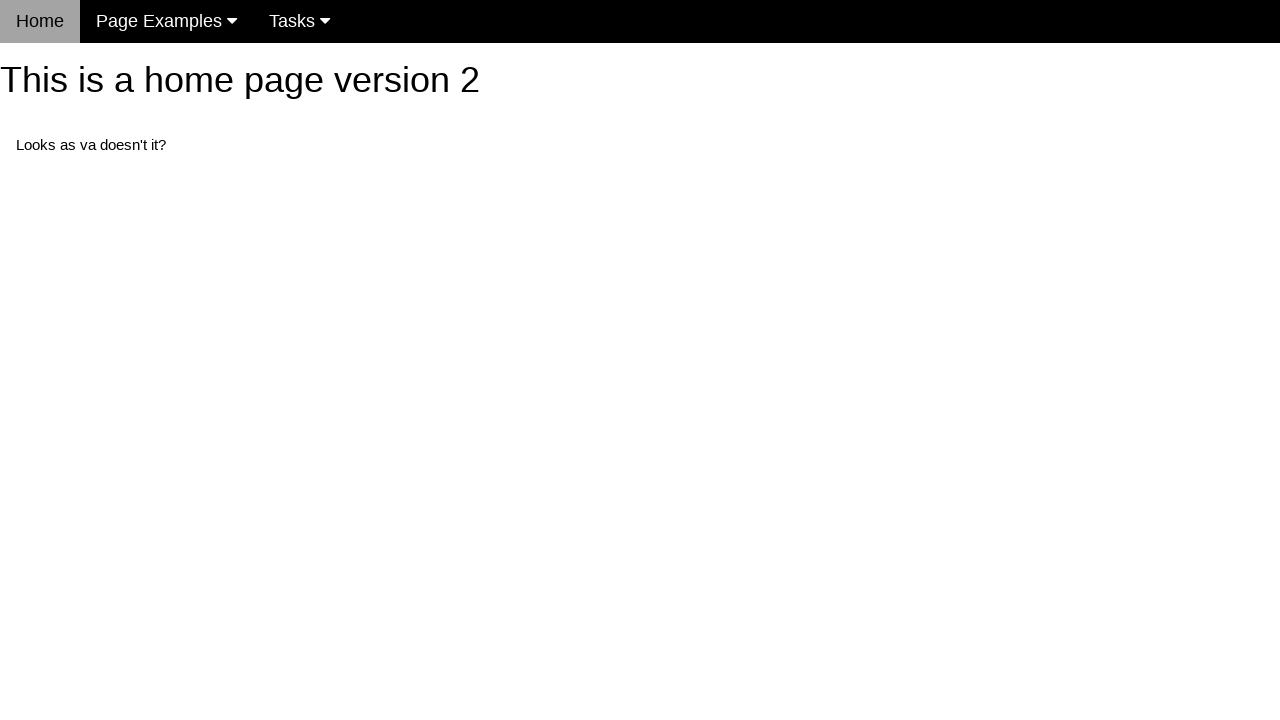

Retrieved current URL: https://acctabootcamp.github.io/site/index2.html
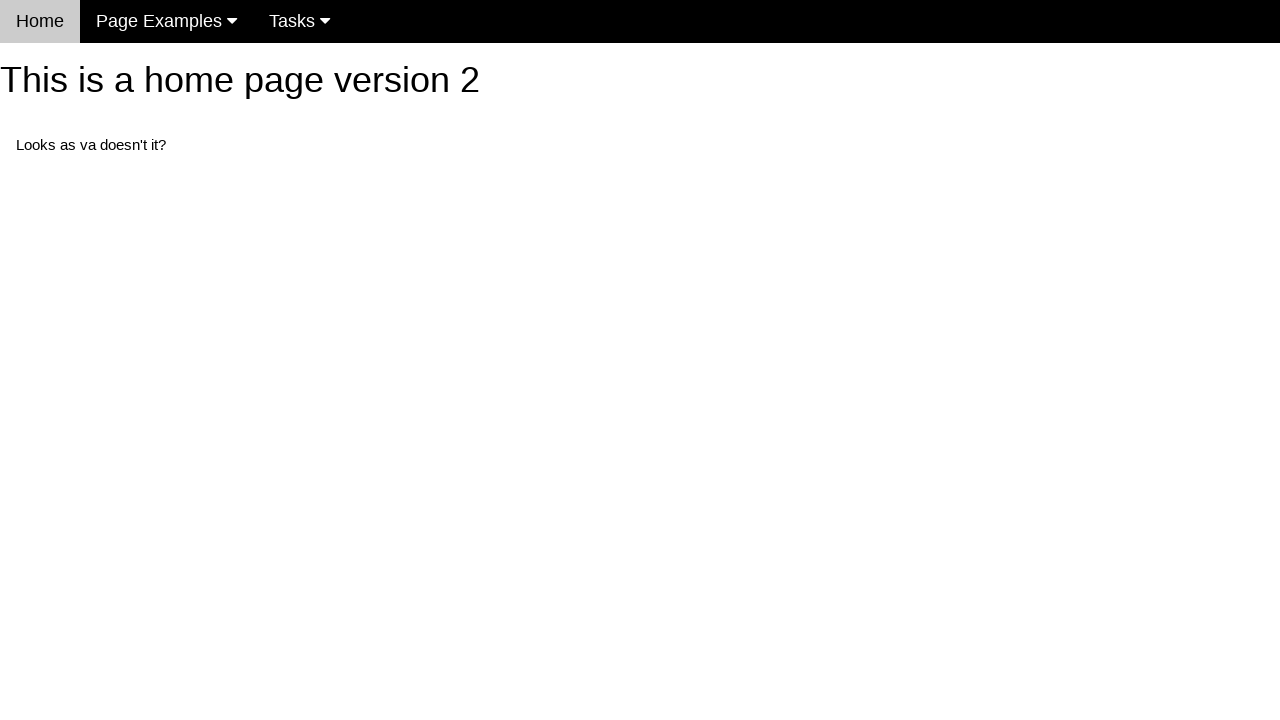

Page fully loaded (domcontentloaded state)
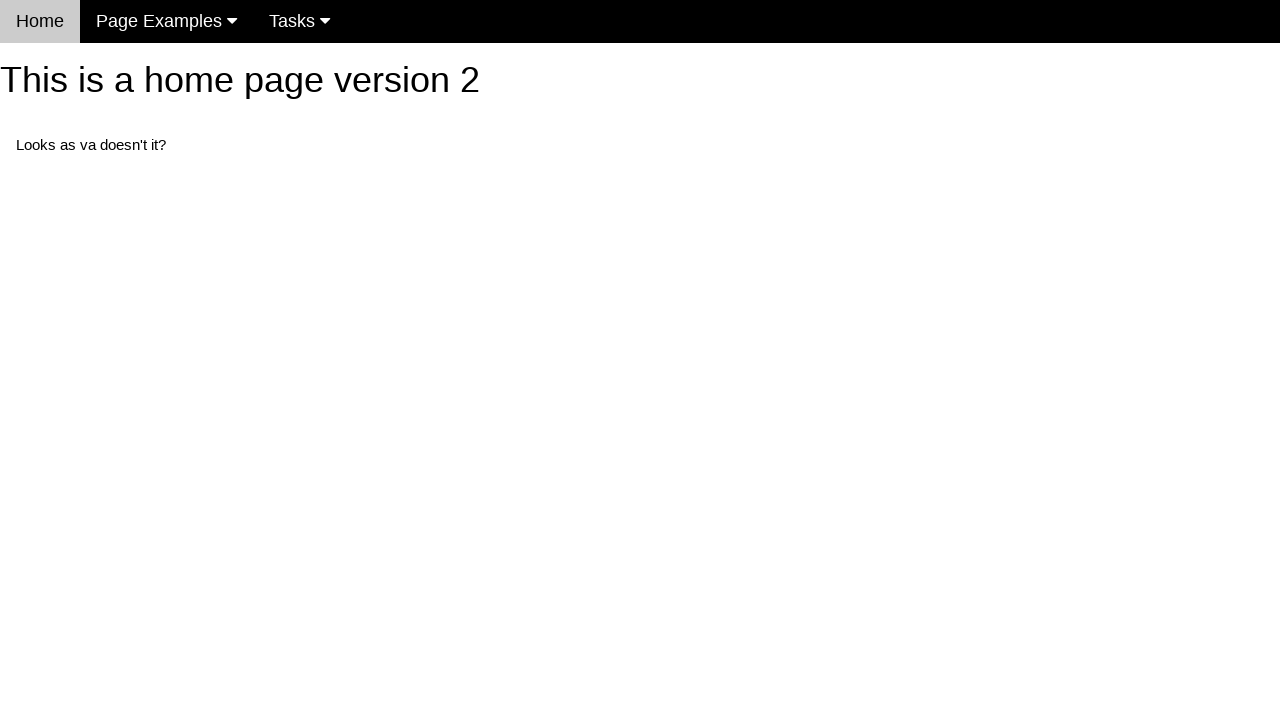

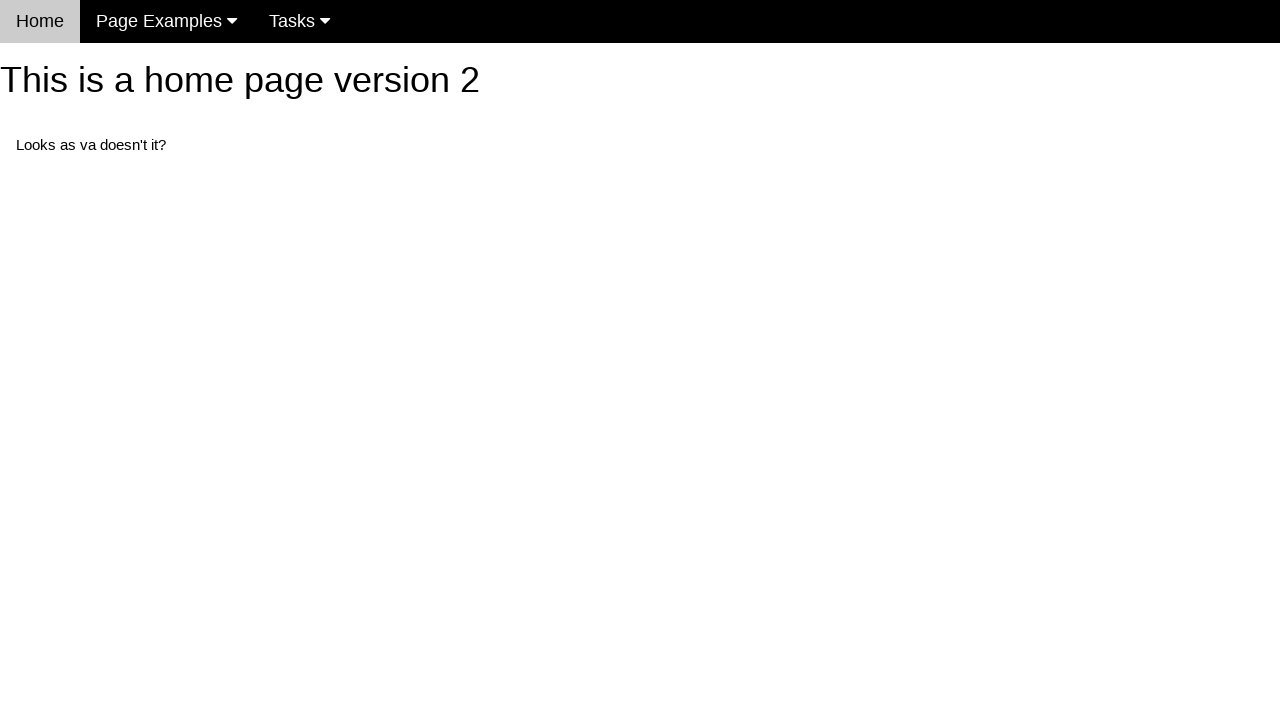